Clicks a radio button identified by its ID to verify basic click functionality works

Starting URL: http://test.rubywatir.com/radios.php

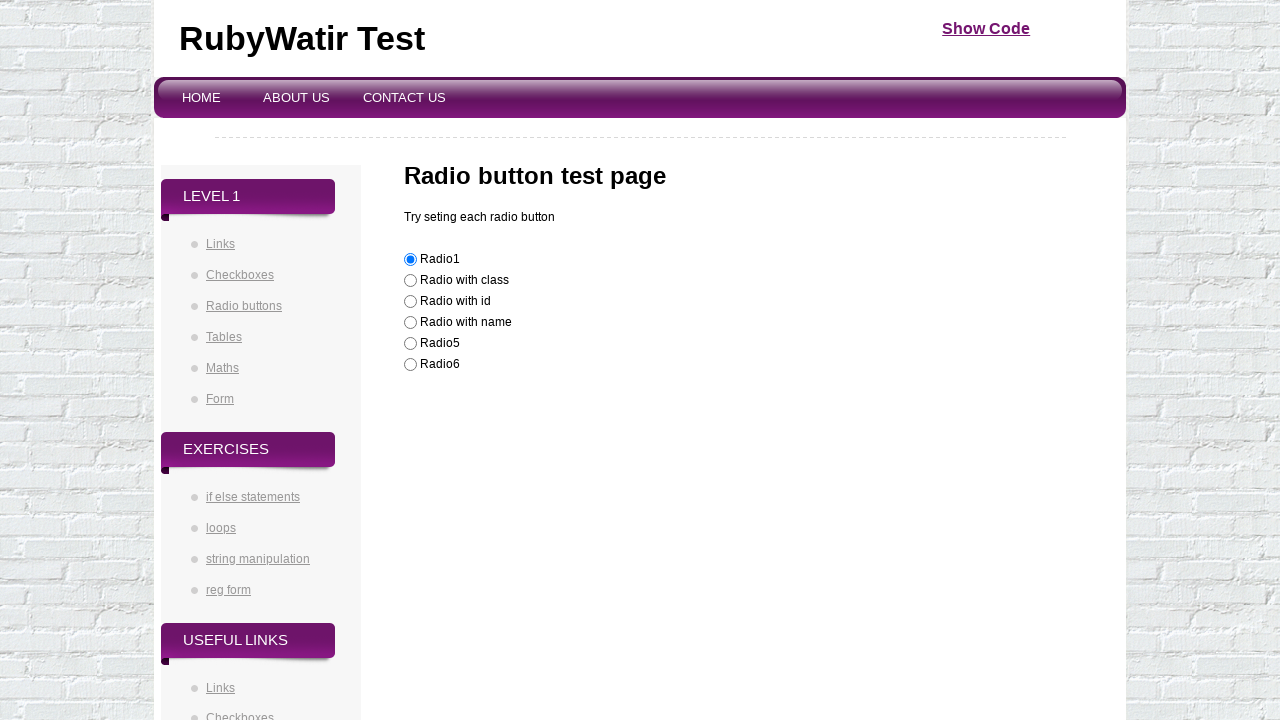

Clicked radio button identified by ID to verify basic click functionality at (410, 302) on #radioId
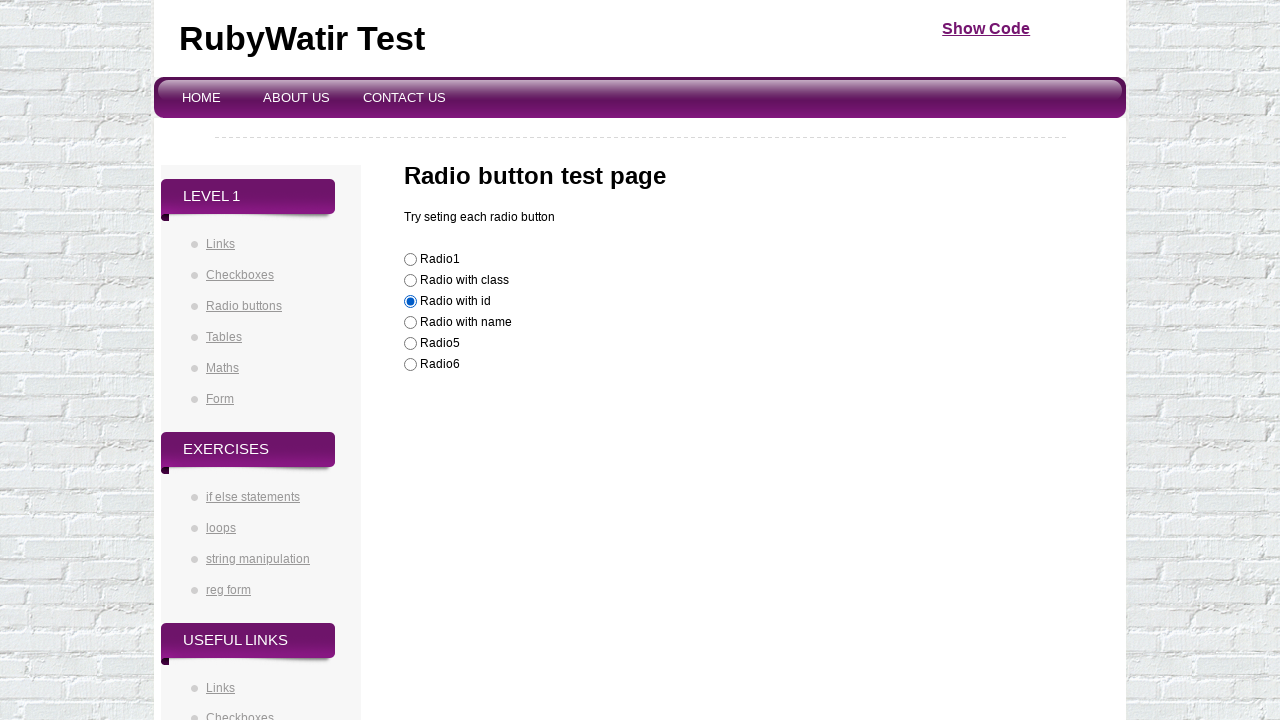

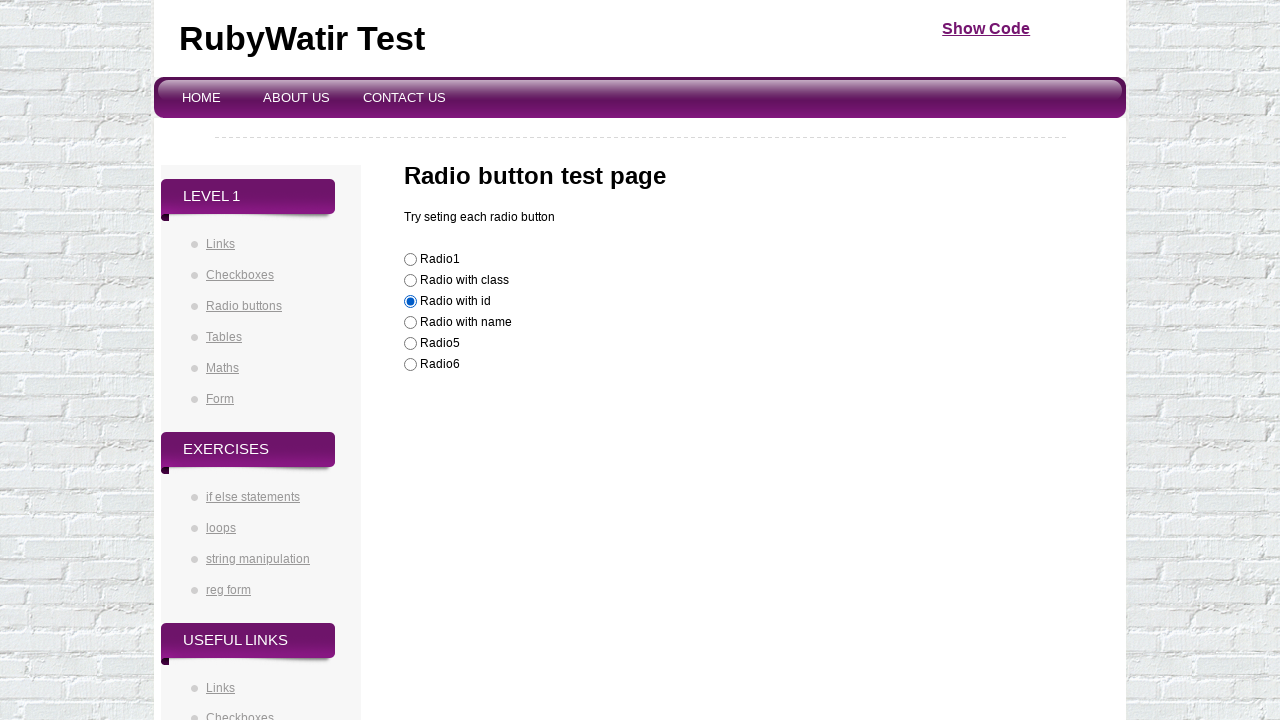